Tests various scrolling behaviors on a page including vertical scroll down/up, horizontal scroll left/right, scrolling to page end/top, and scrolling to a specific element.

Starting URL: https://leafground.com/drag.xhtml

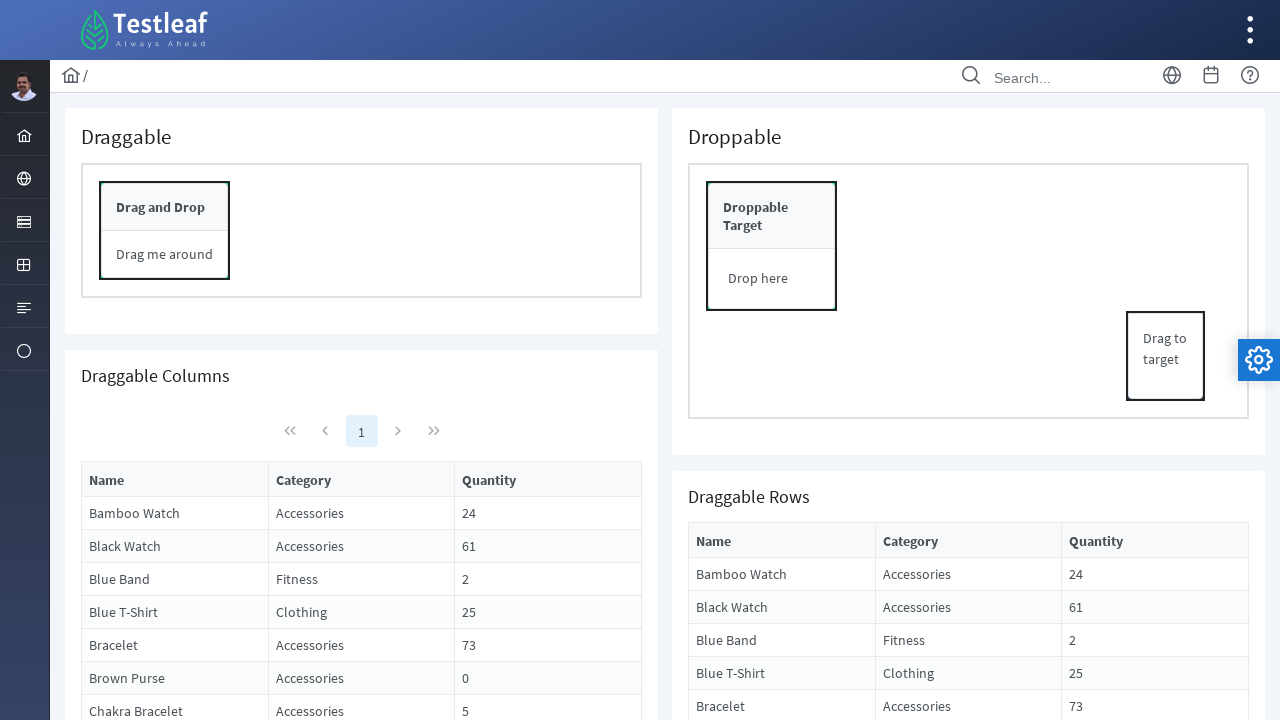

Scrolled vertically down by 150 pixels
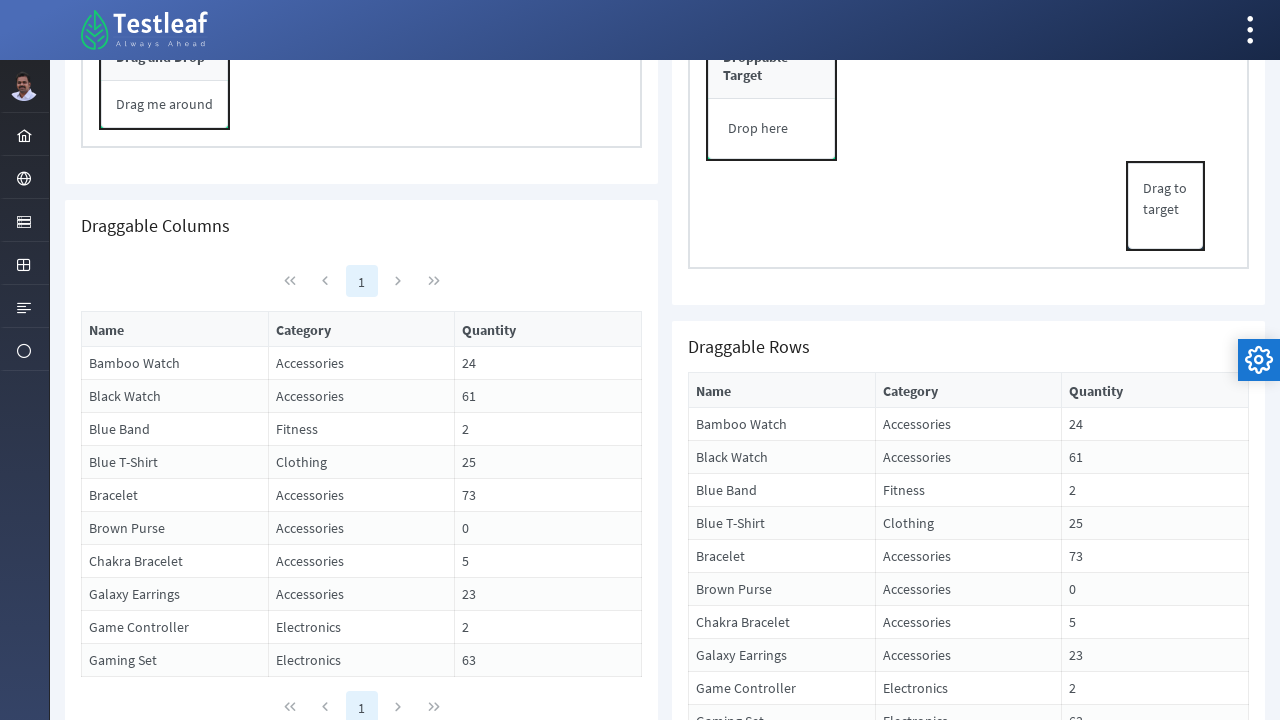

Waited 2 seconds after vertical scroll down
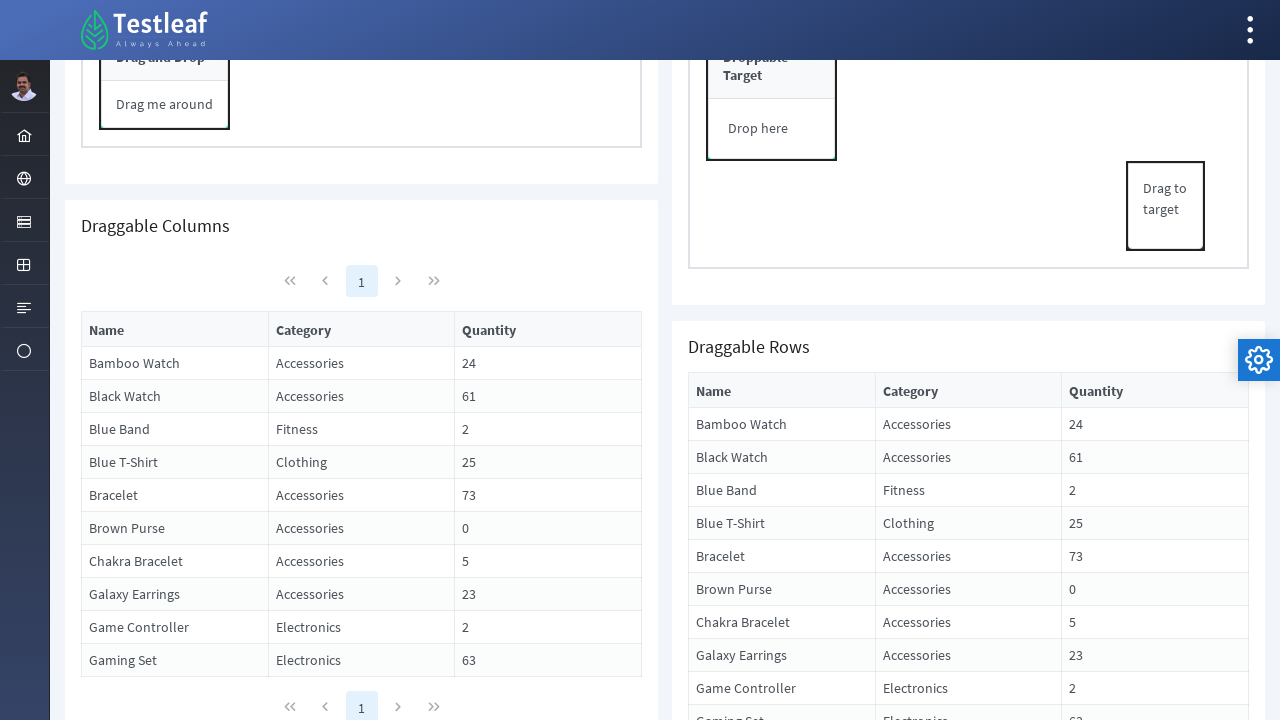

Scrolled vertically up by 250 pixels
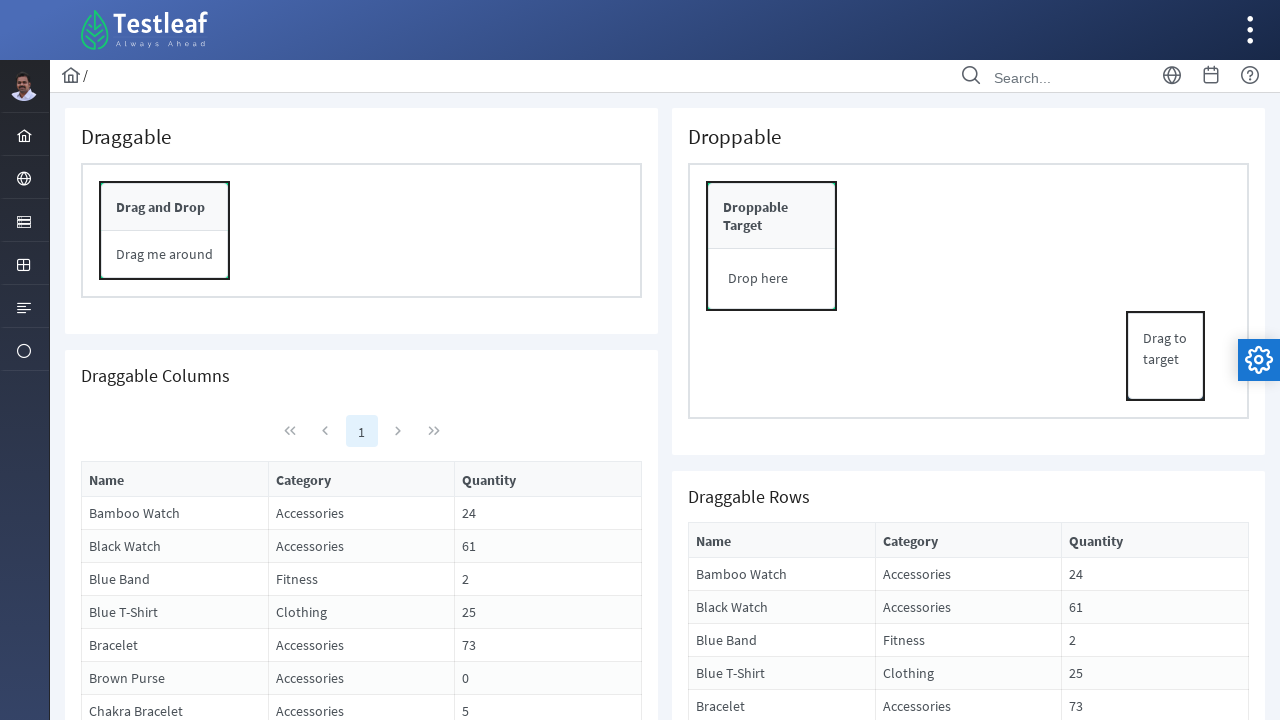

Waited 2 seconds after vertical scroll up
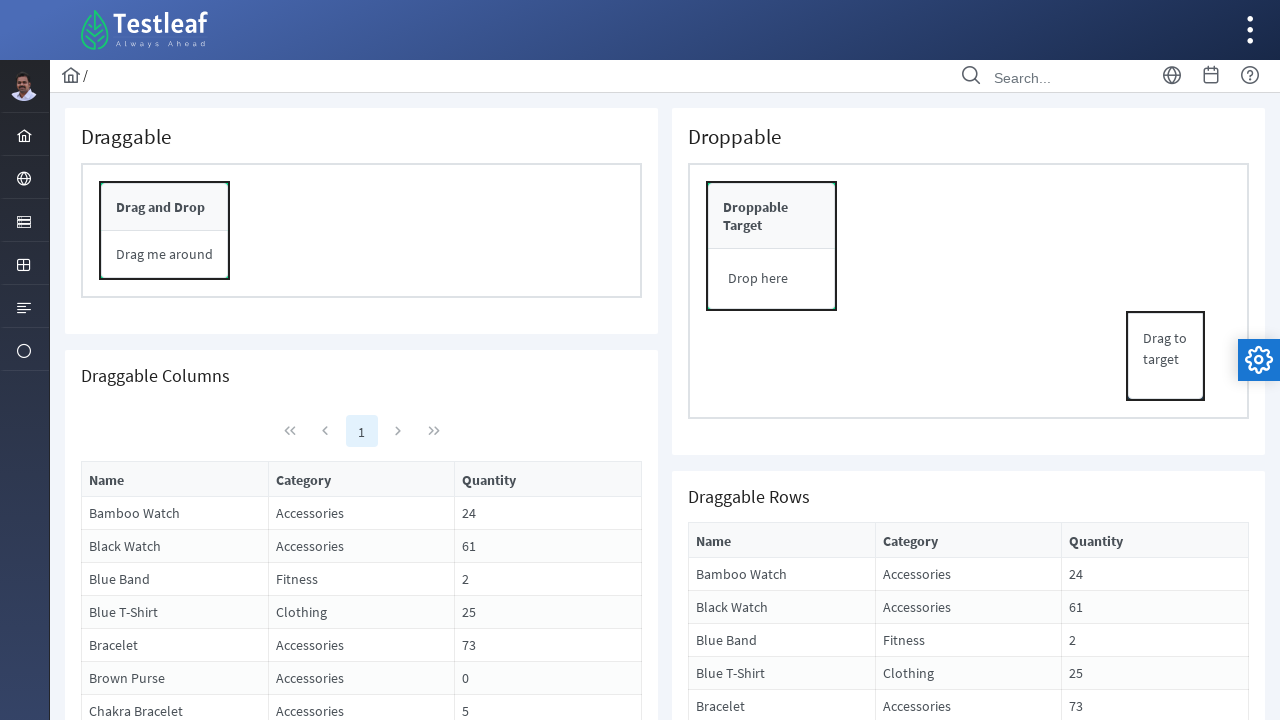

Scrolled horizontally right by 750 pixels
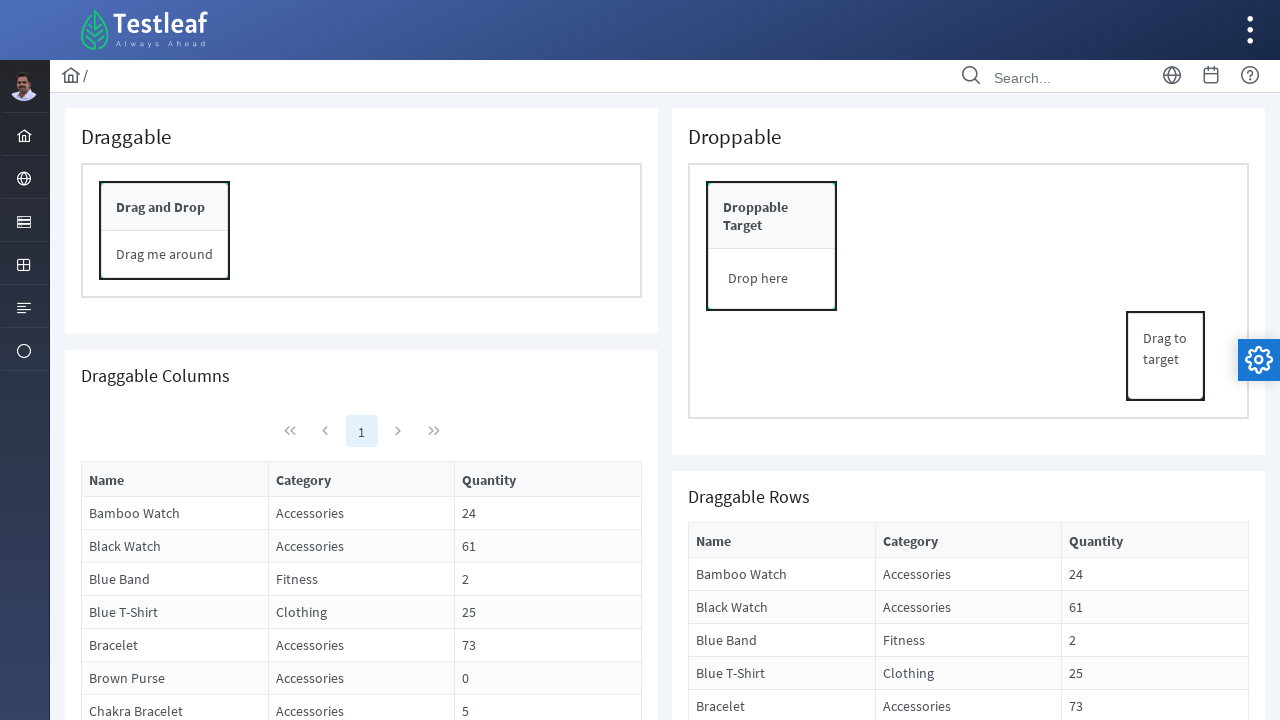

Waited 2 seconds after horizontal scroll right
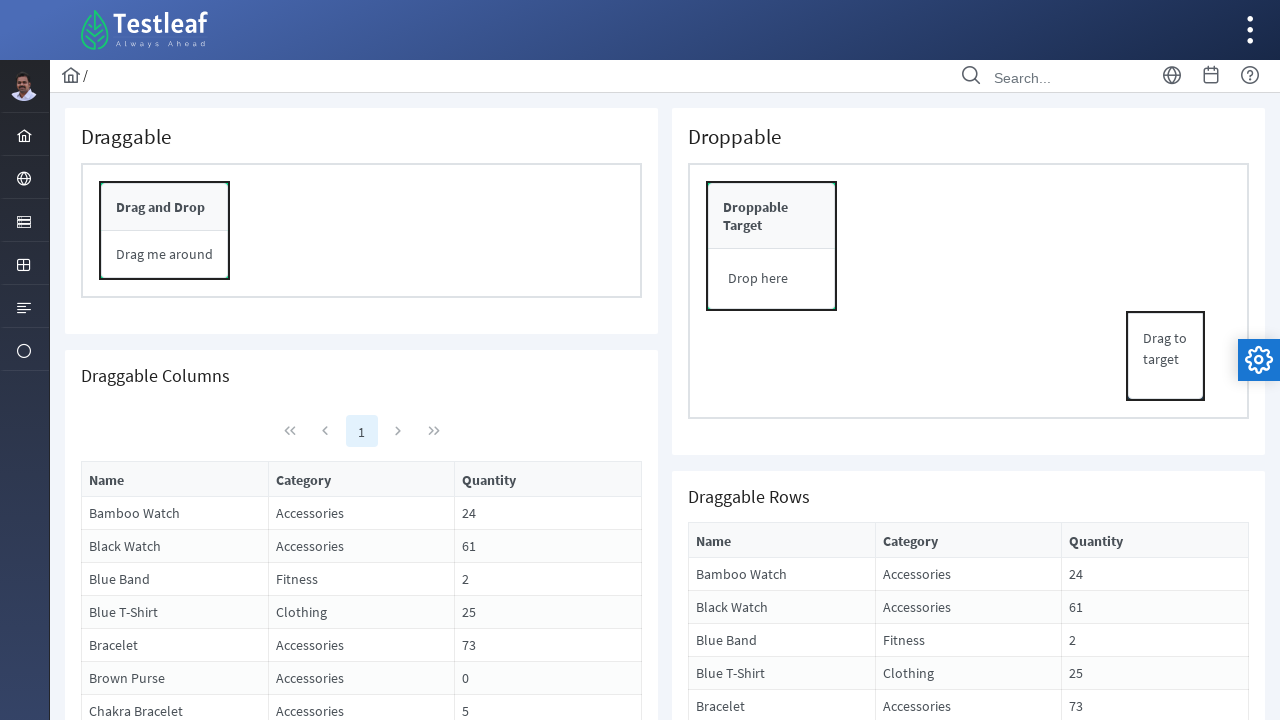

Scrolled horizontally left by 750 pixels
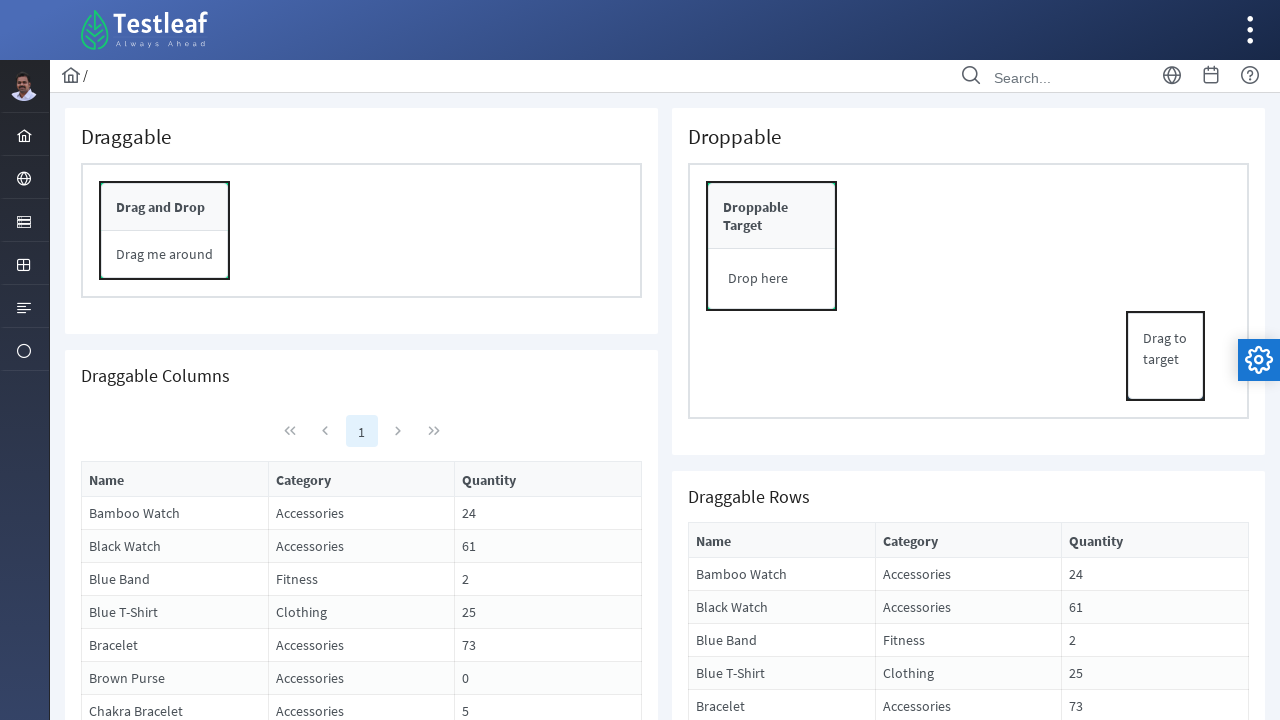

Waited 2 seconds after horizontal scroll left
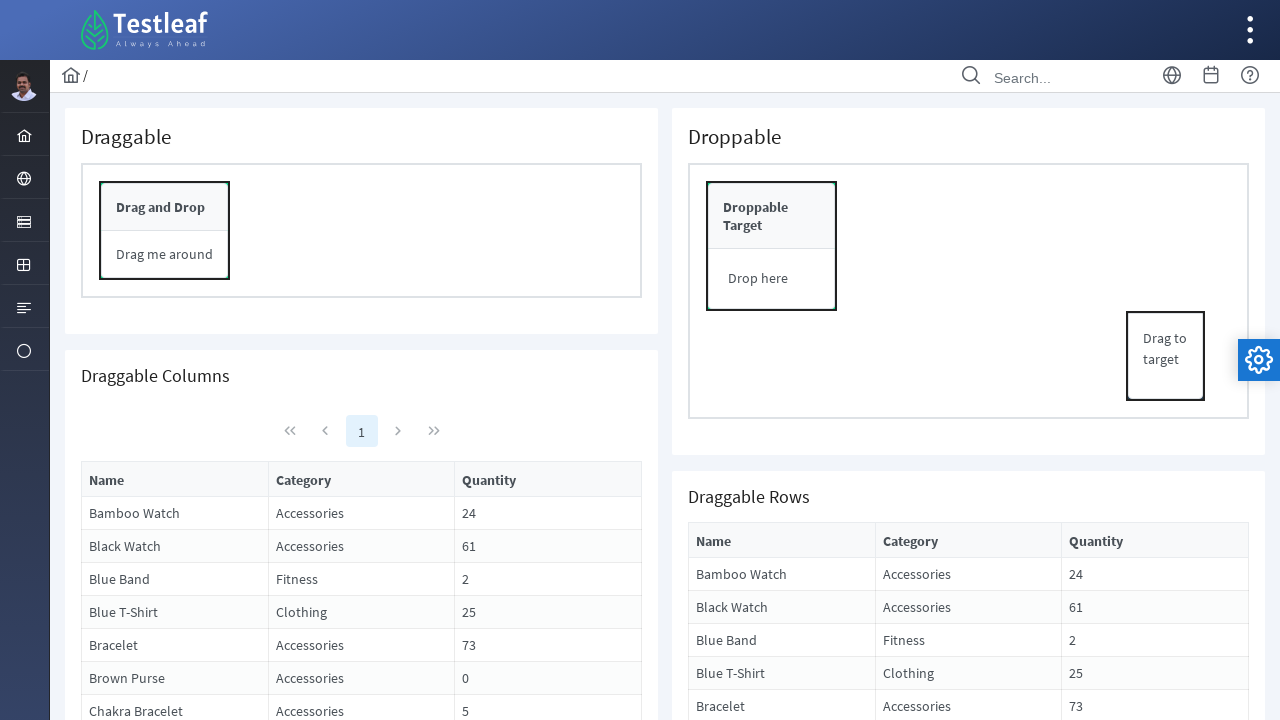

Scrolled vertically to page end
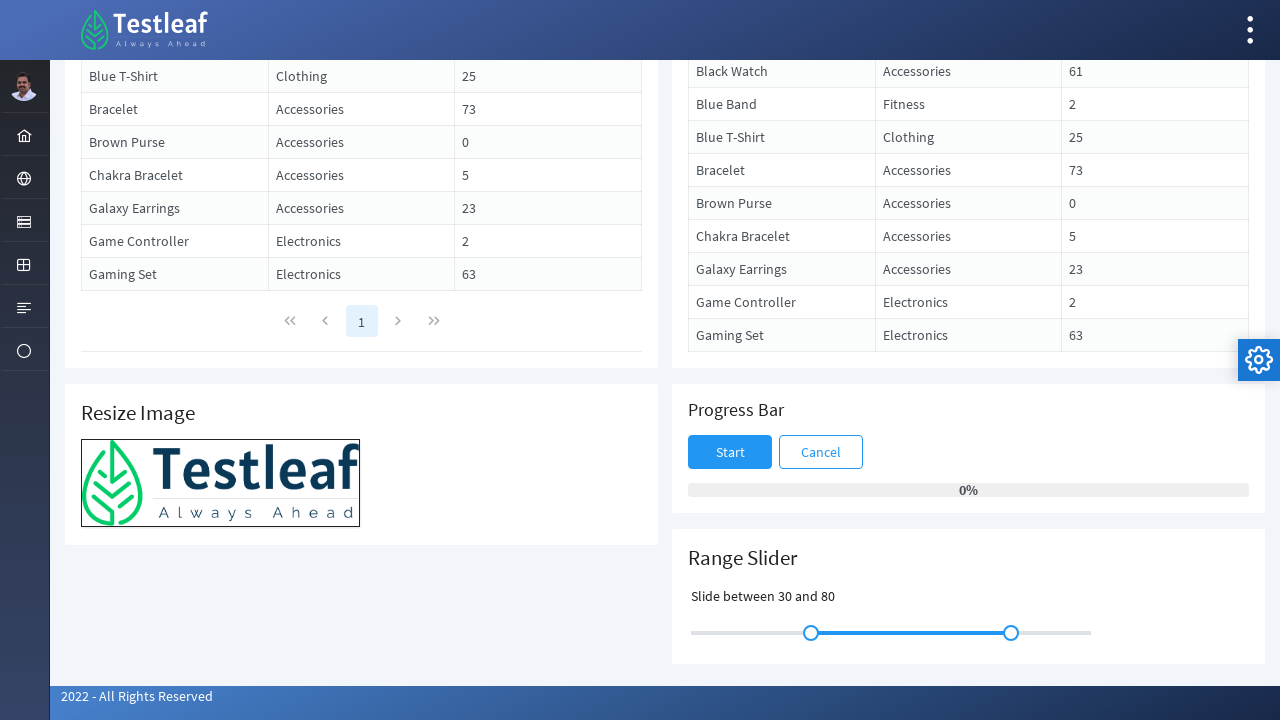

Waited 2 seconds after scrolling to page end
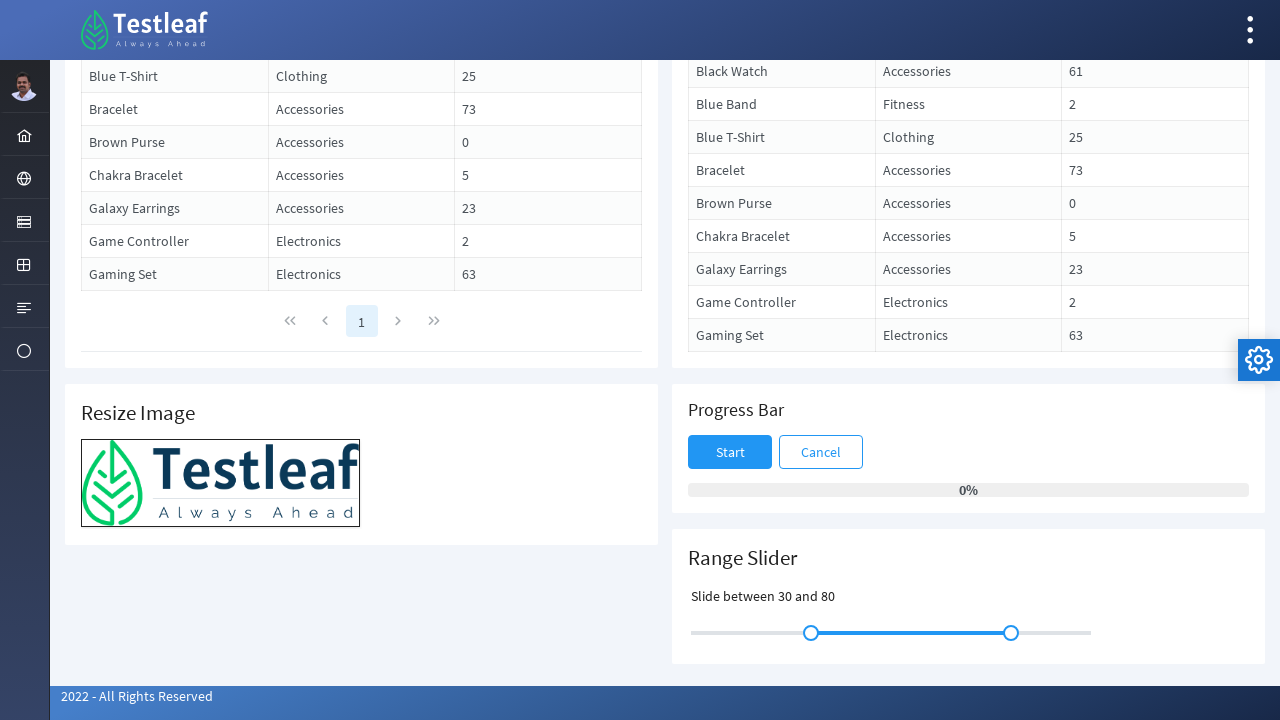

Scrolled vertically back to page top
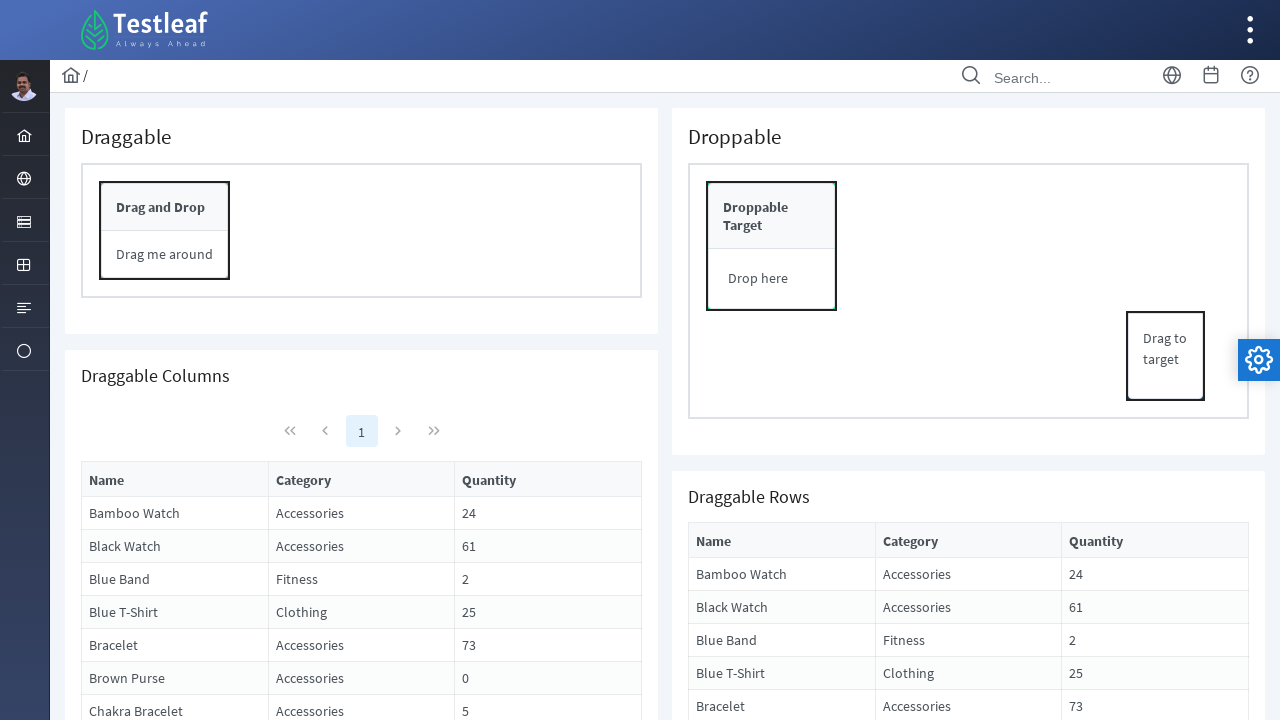

Waited 2 seconds after scrolling to page top
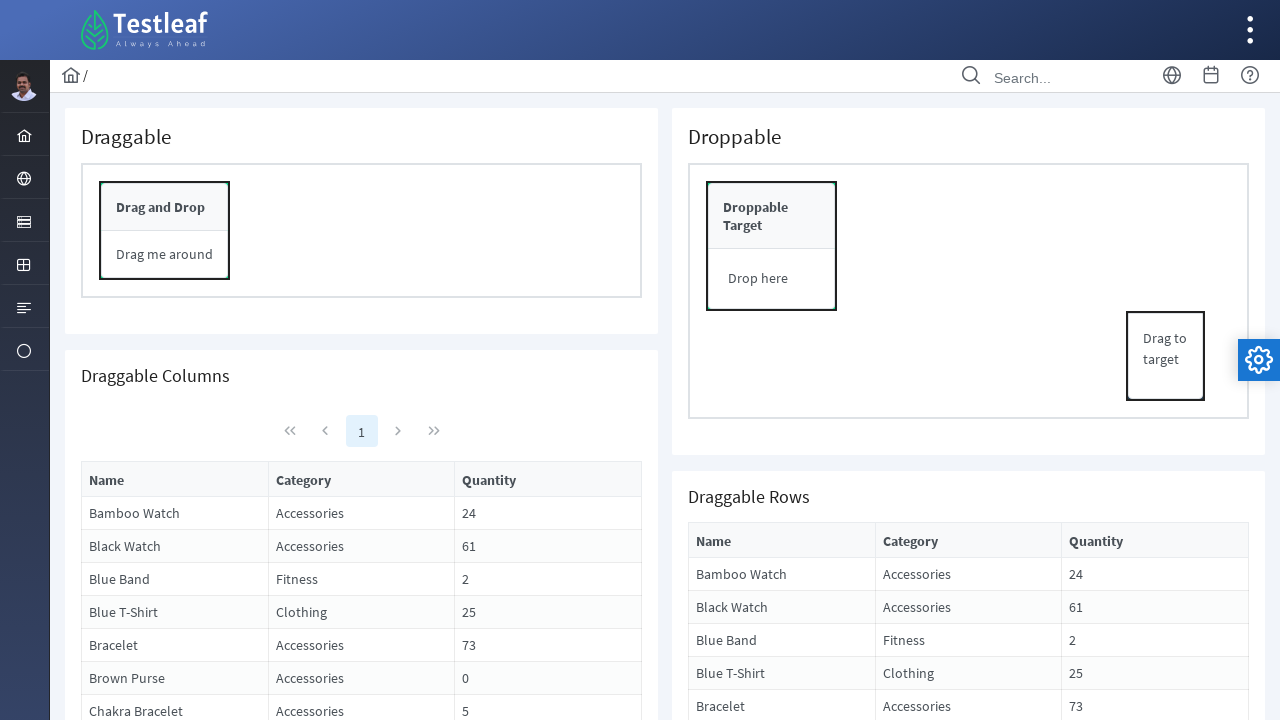

Located the Start button element
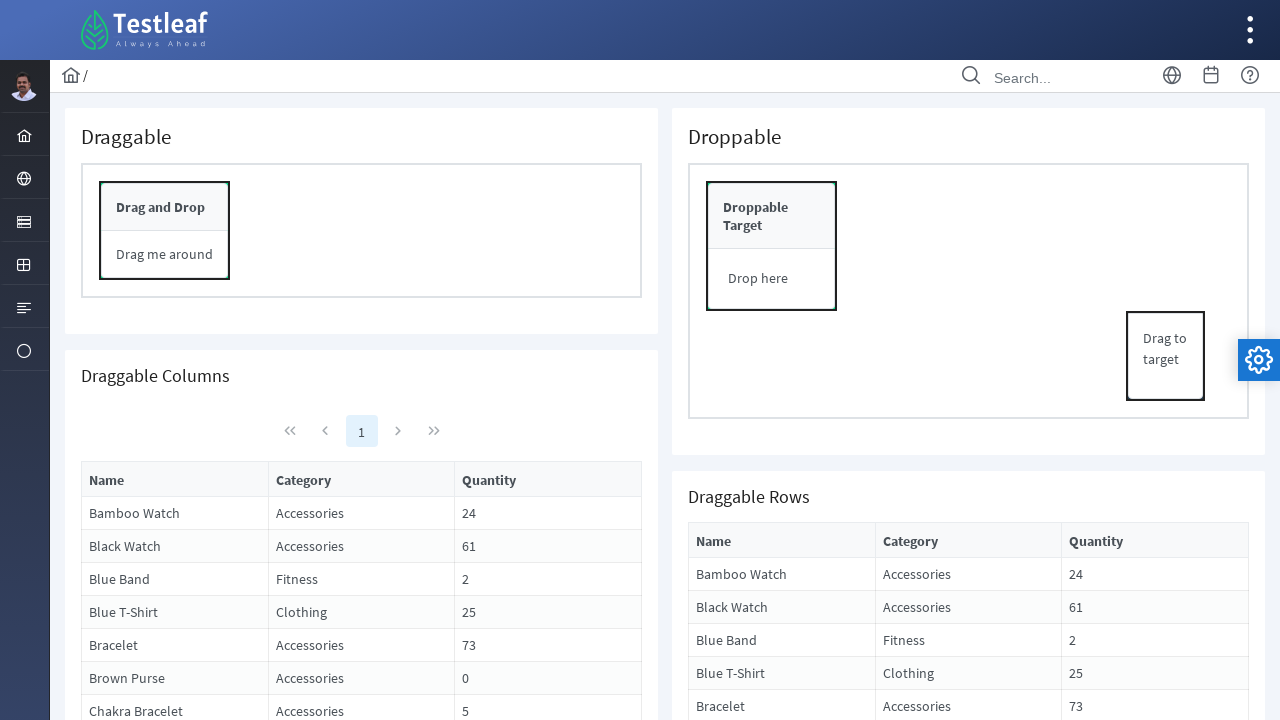

Scrolled to the Start button element into view
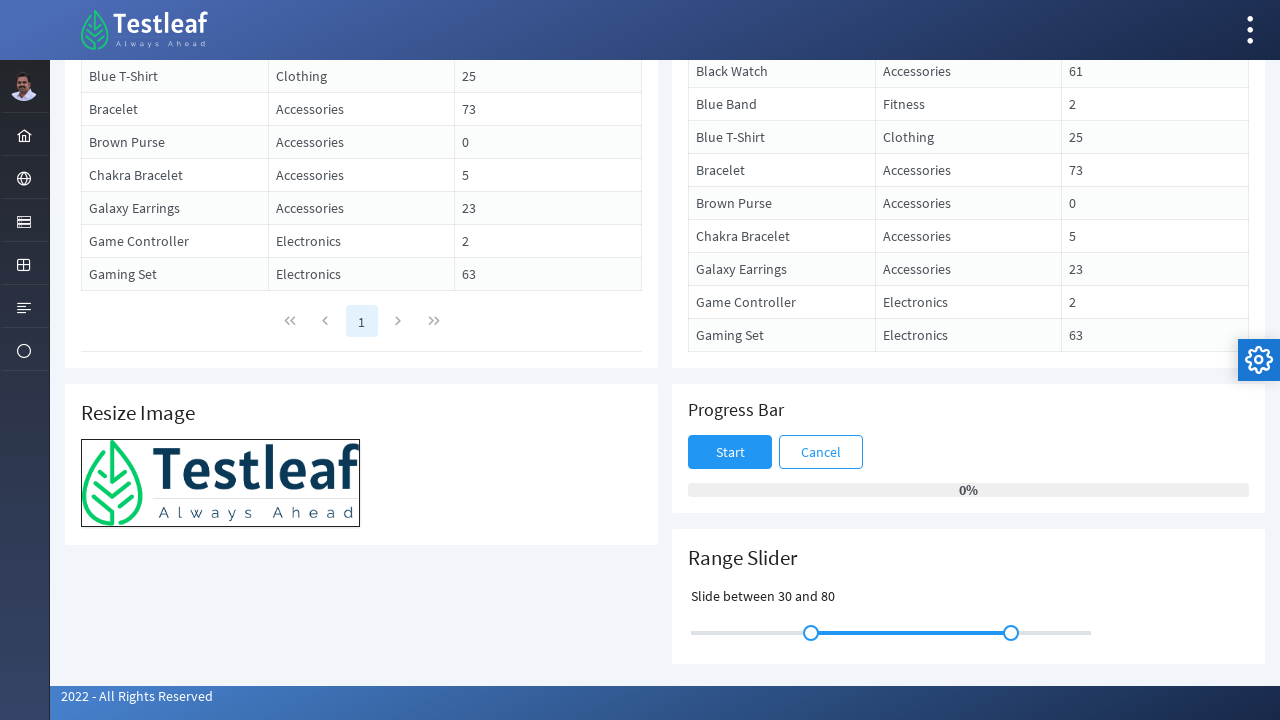

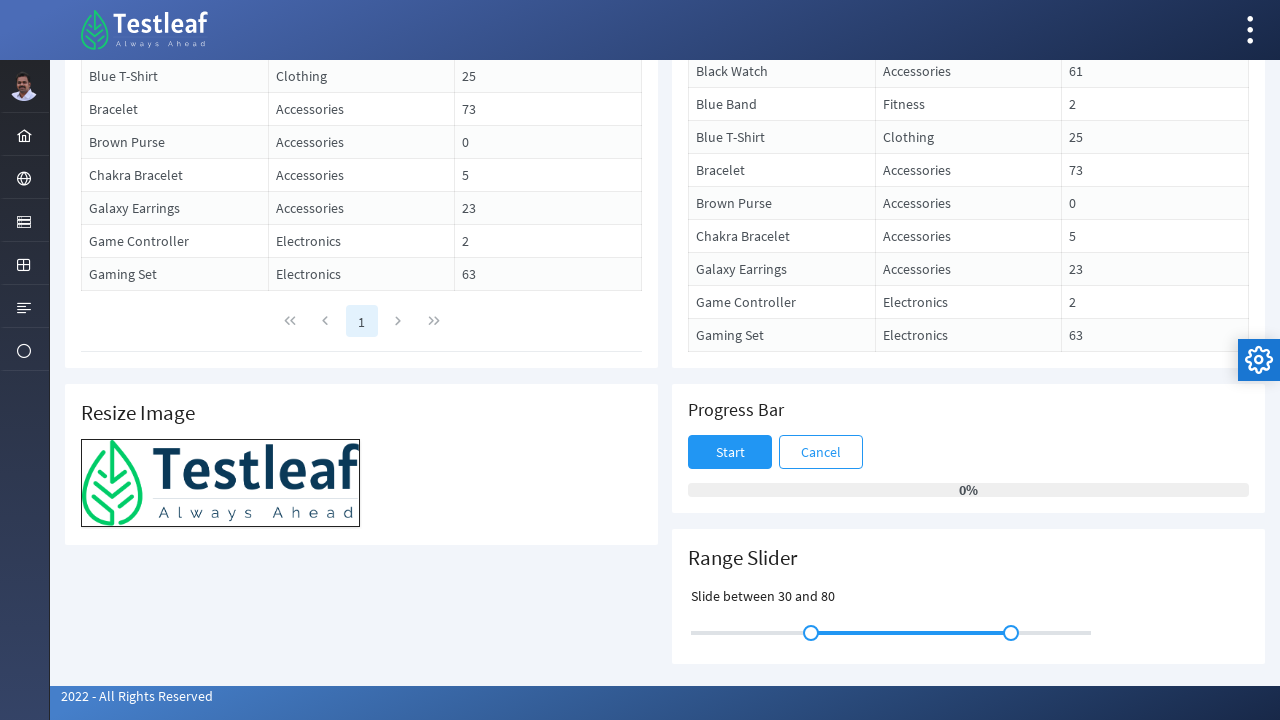